Tests auto-suggest dropdown functionality by typing a partial query and selecting a matching option from the suggestions

Starting URL: https://rahulshettyacademy.com/dropdownsPractise/

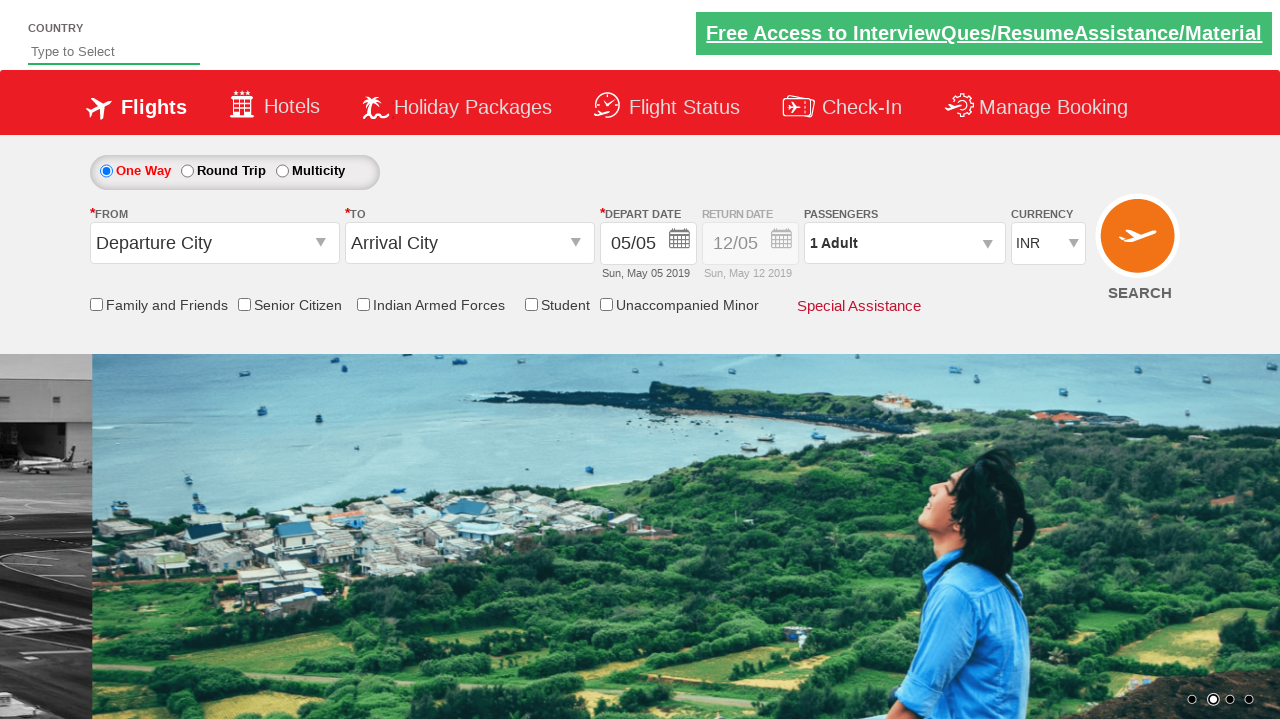

Typed 'ind' in auto-suggest input field on input#autosuggest
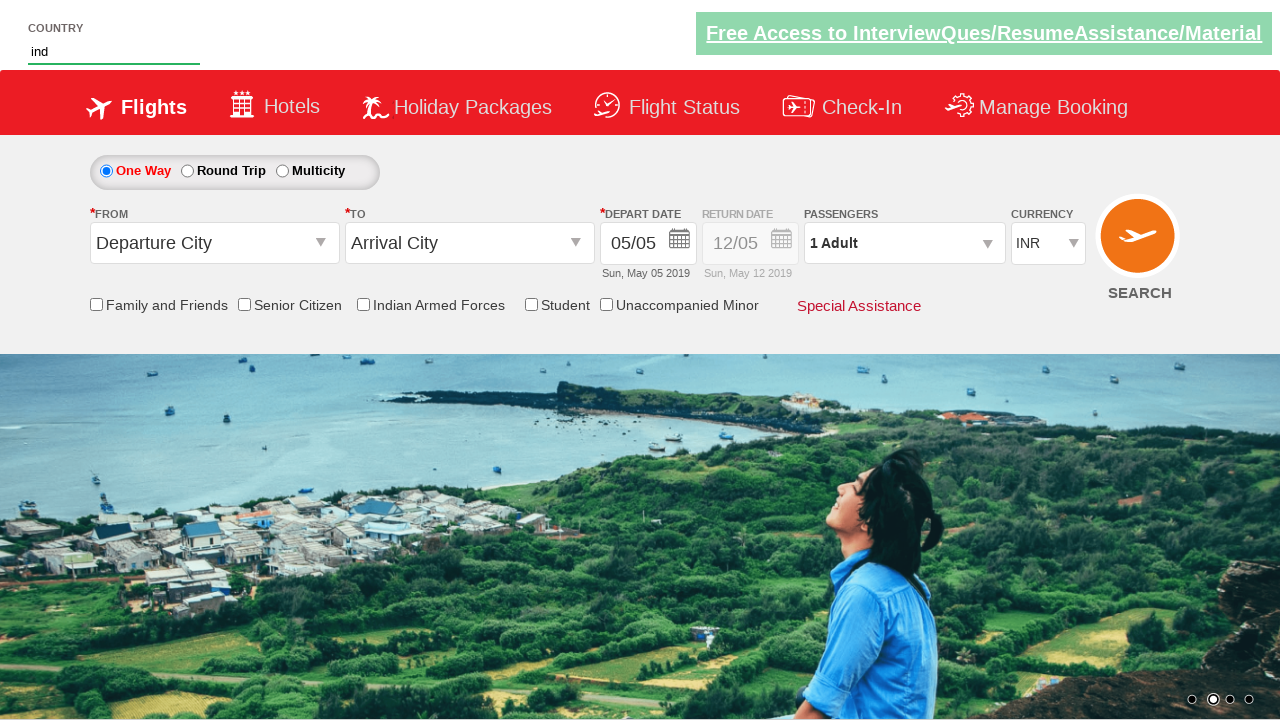

Auto-suggest dropdown suggestions appeared
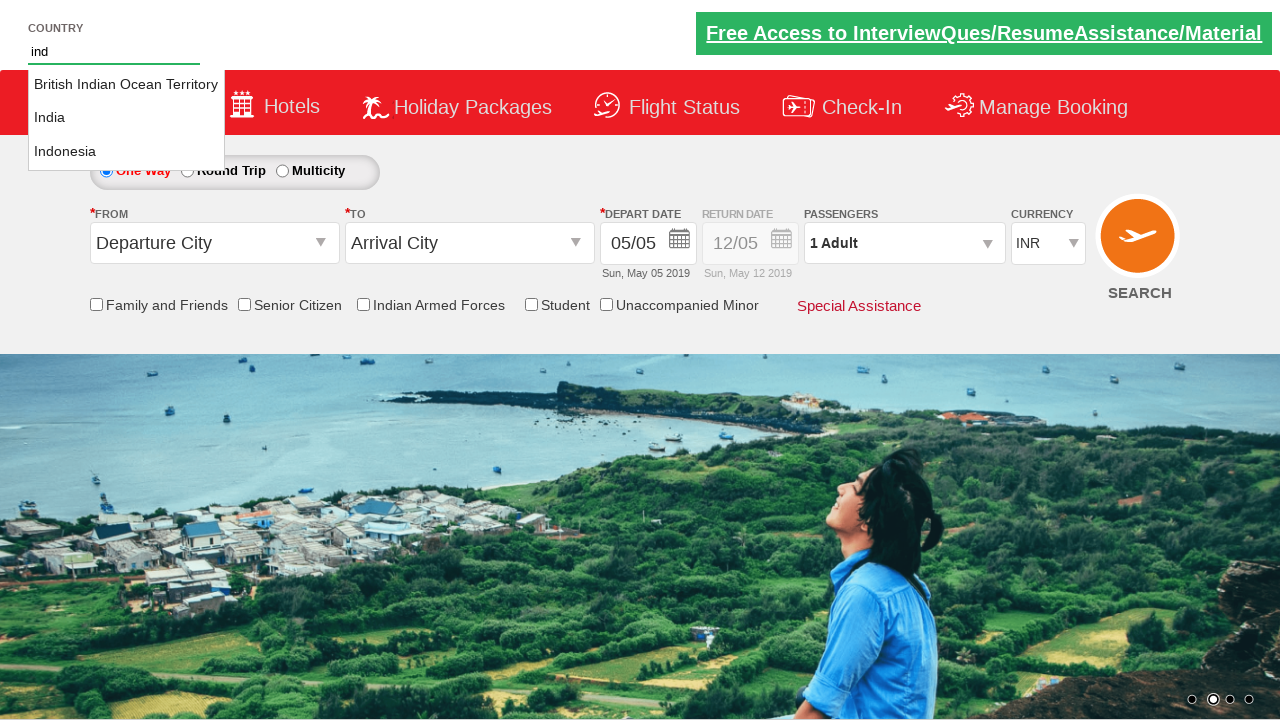

Selected 'India' from auto-suggest dropdown at (126, 118) on li.ui-menu-item a:text-is('India')
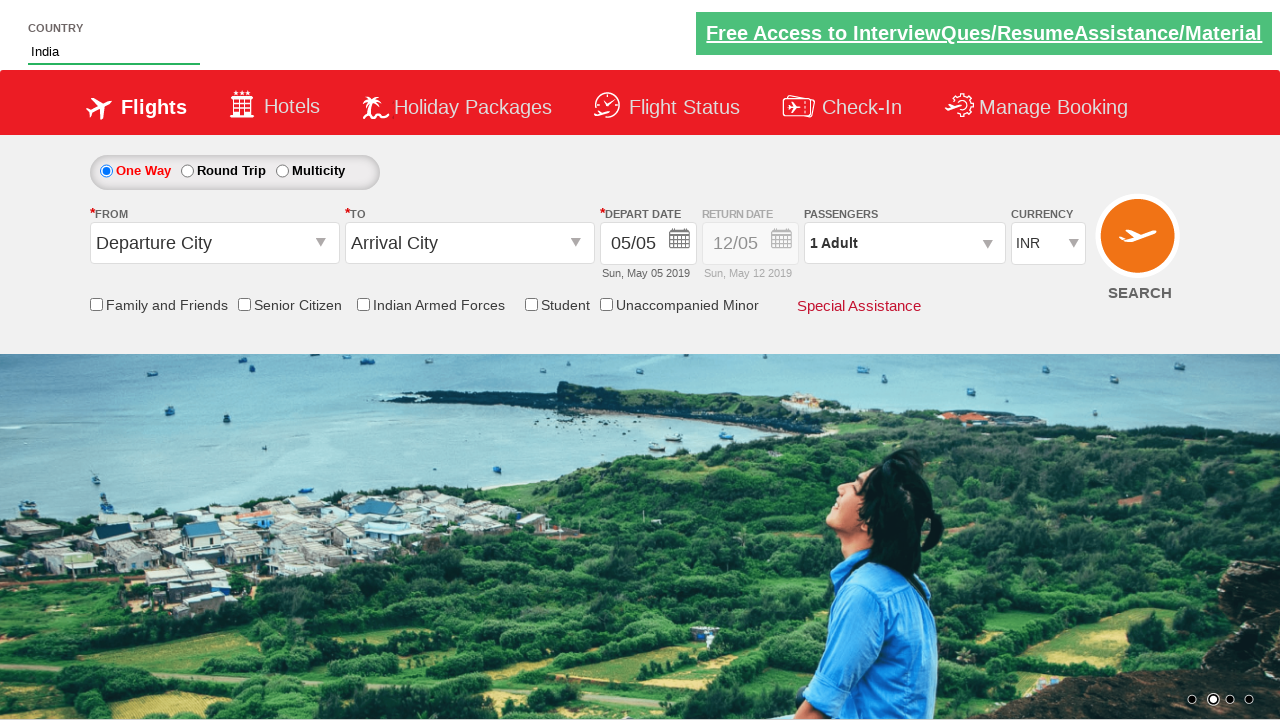

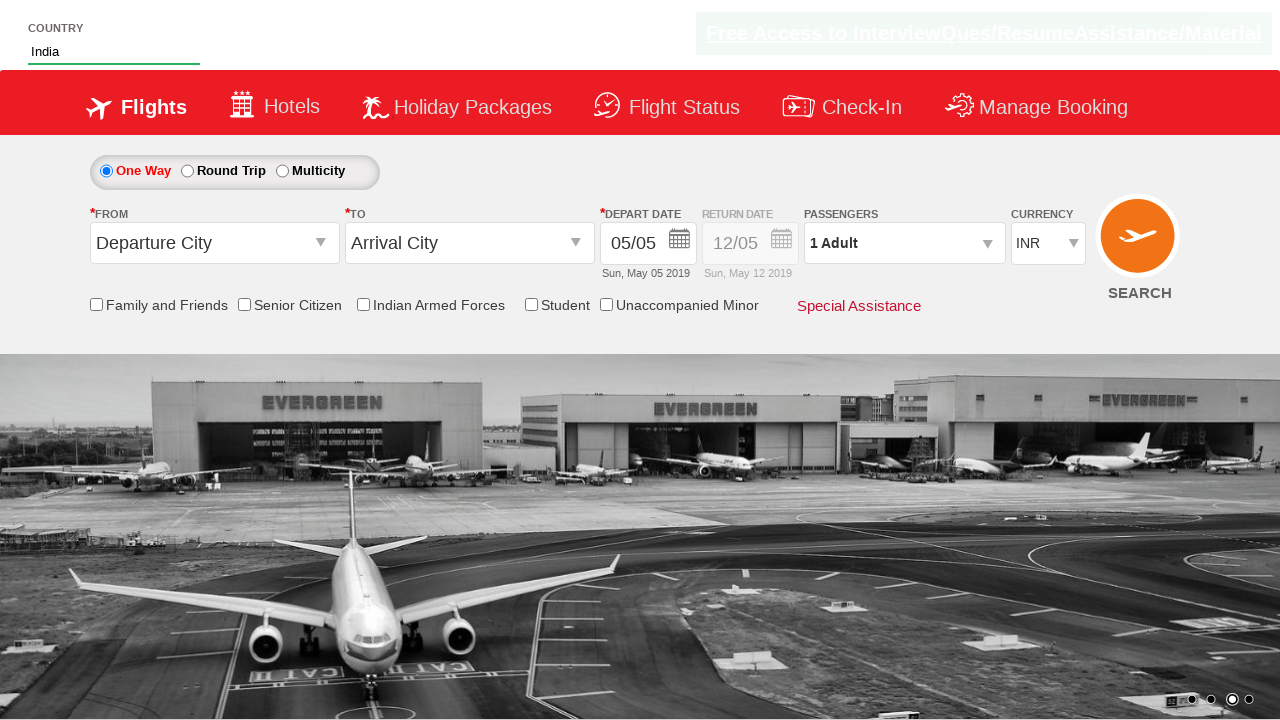